Tests an e-commerce site by navigating through shop pages, cycling through sliders, clicking product images, adding books to basket, and accessing product descriptions

Starting URL: http://practice.automationtesting.in/

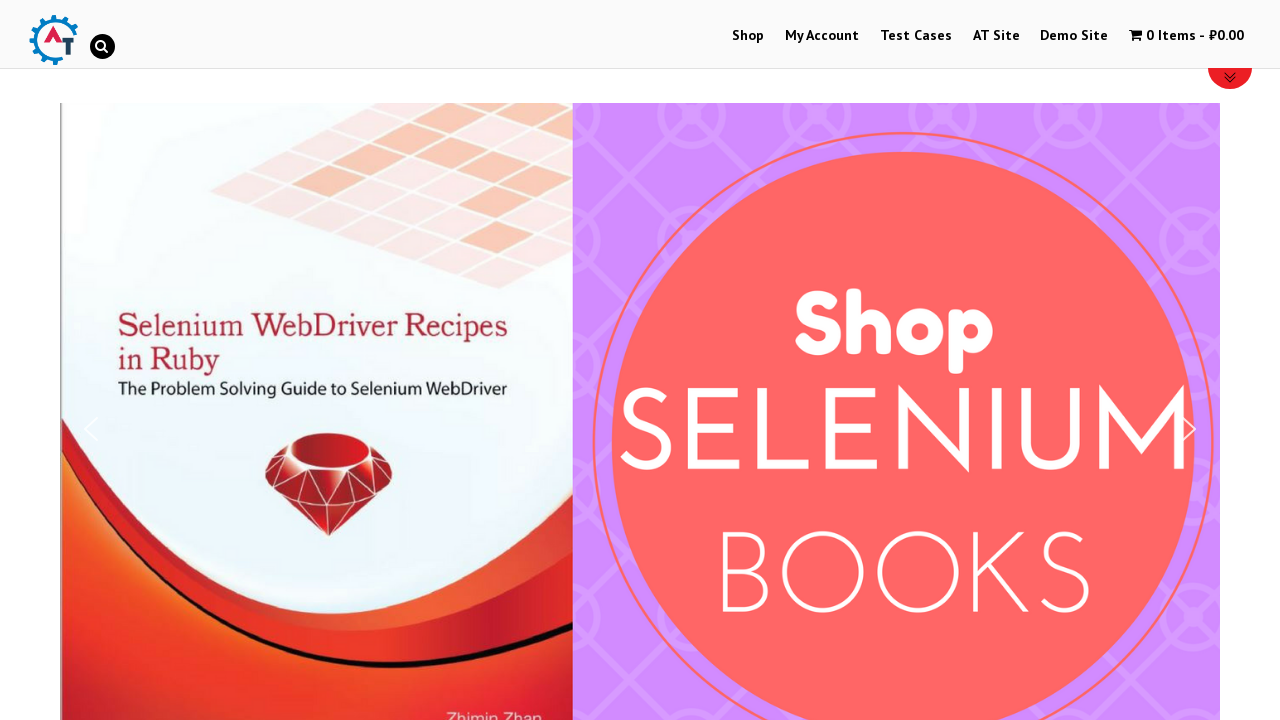

Clicked on Shop menu item at (748, 36) on xpath=//*[@id="menu-item-40"]/a
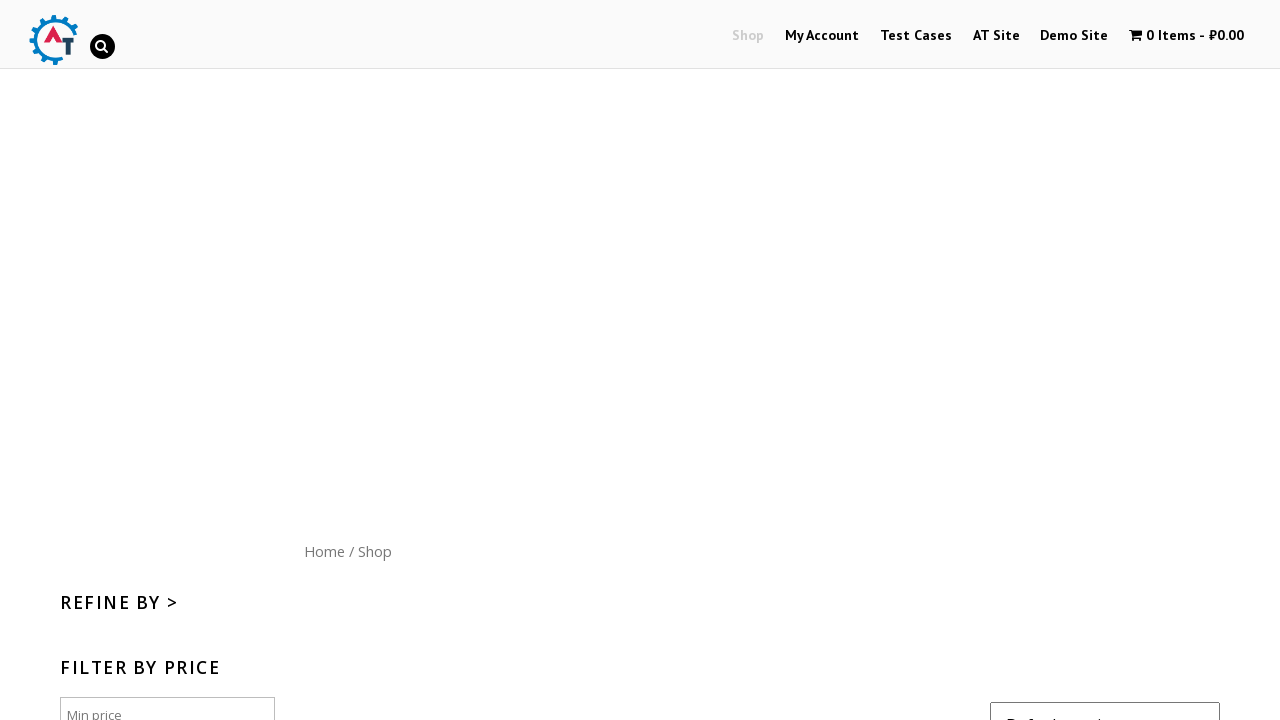

Clicked on Home button in content navigation at (324, 551) on xpath=//*[@id="content"]/nav/a
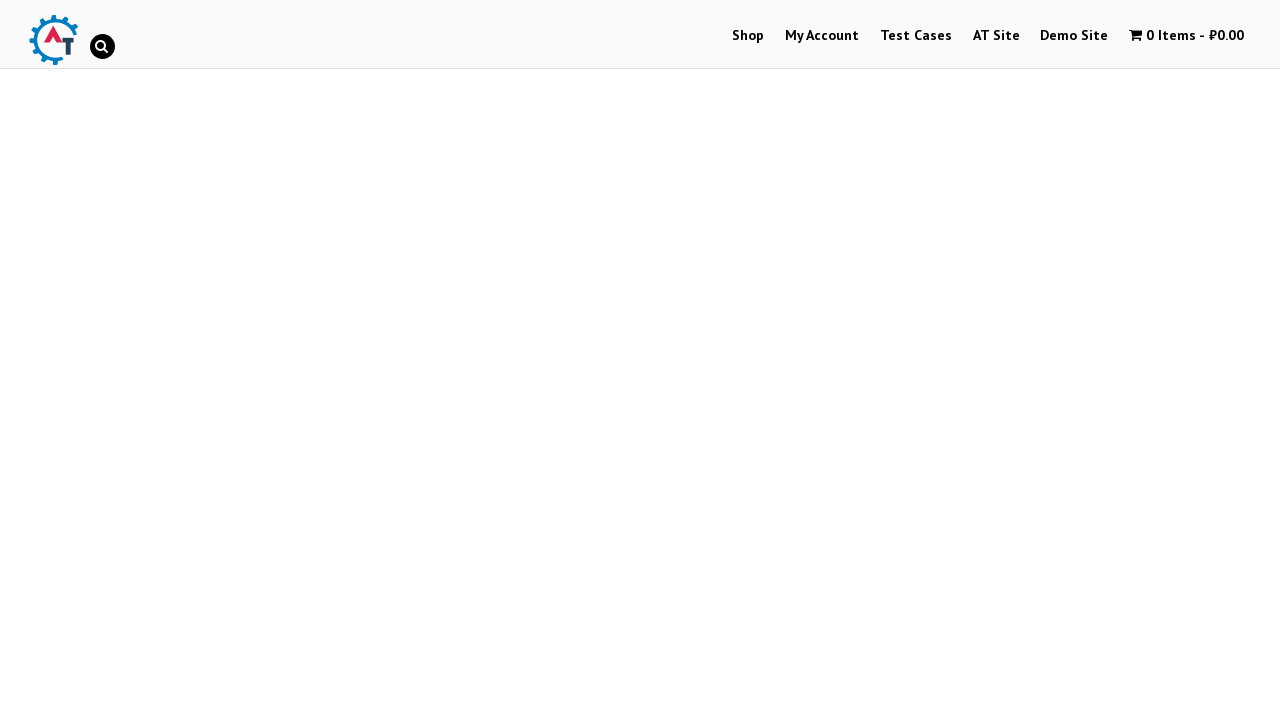

Clicked next button on slider (first cycle) at (1189, 361) on xpath=//*[@id="n2-ss-6-arrow-next"]/img
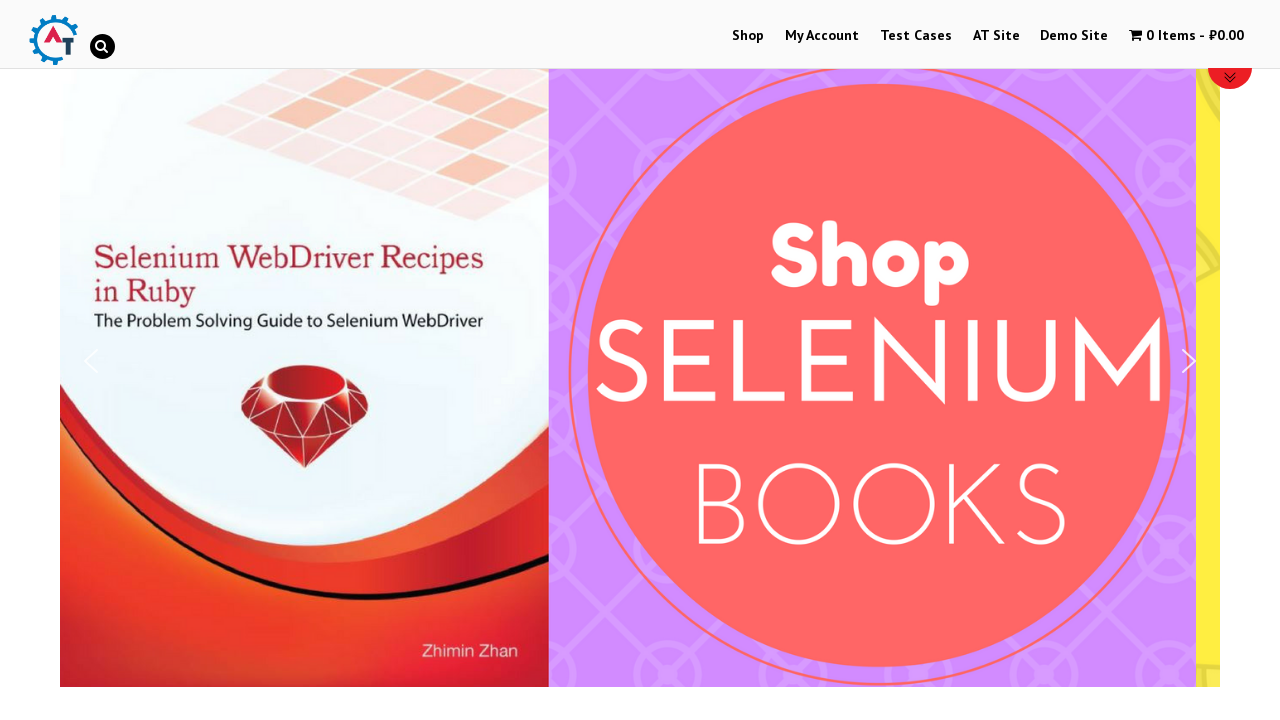

Waited 3 seconds for slider to transition
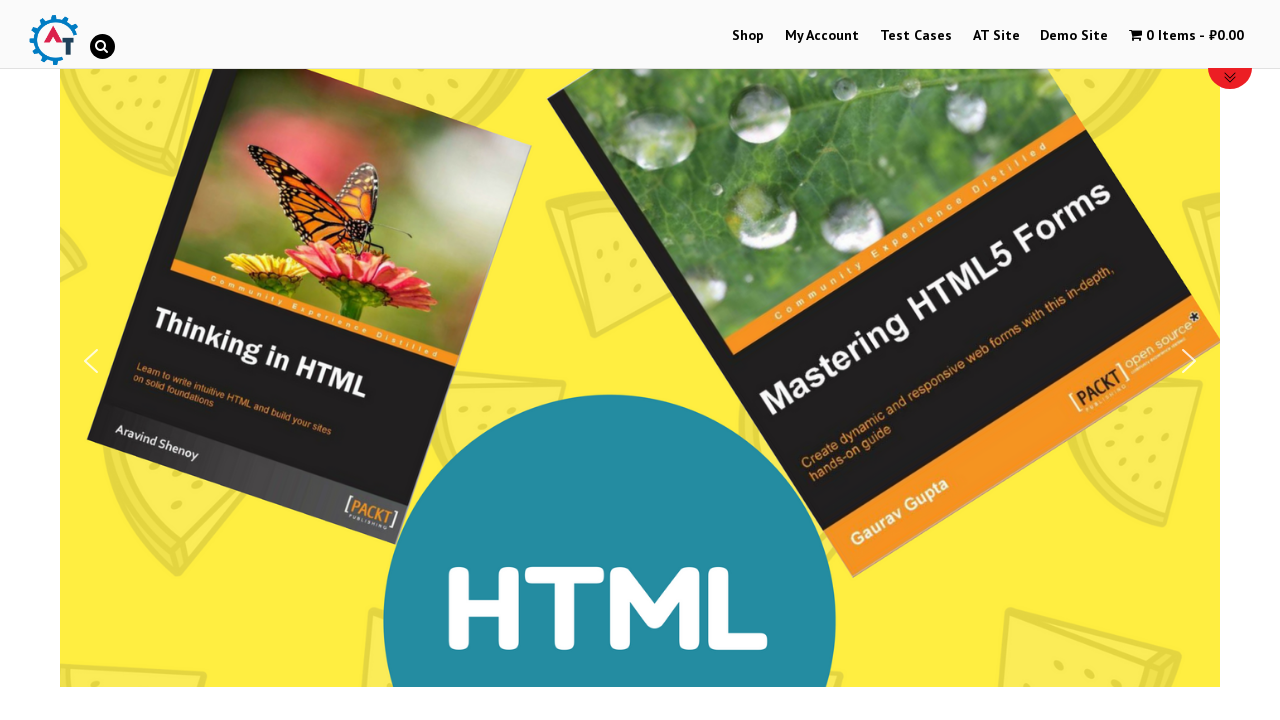

Clicked next button on slider (second cycle) at (1189, 361) on xpath=//*[@id="n2-ss-6-arrow-next"]/img
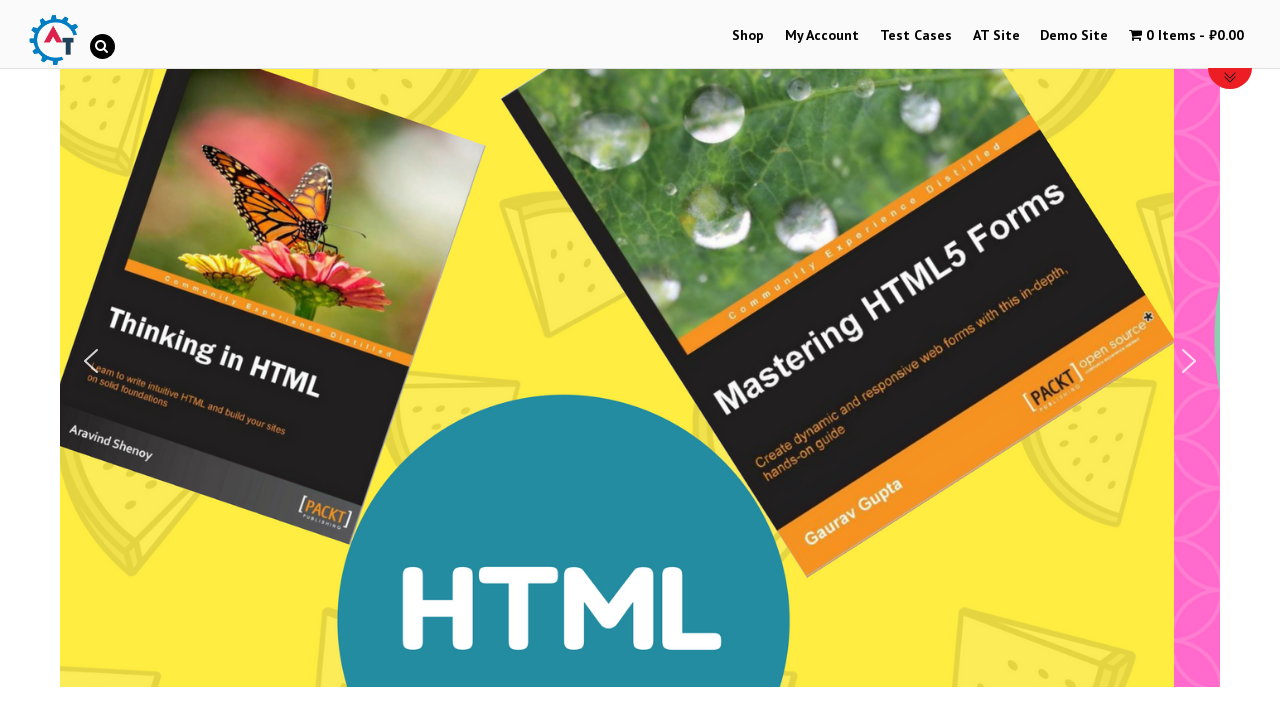

Waited 3 seconds for slider to transition
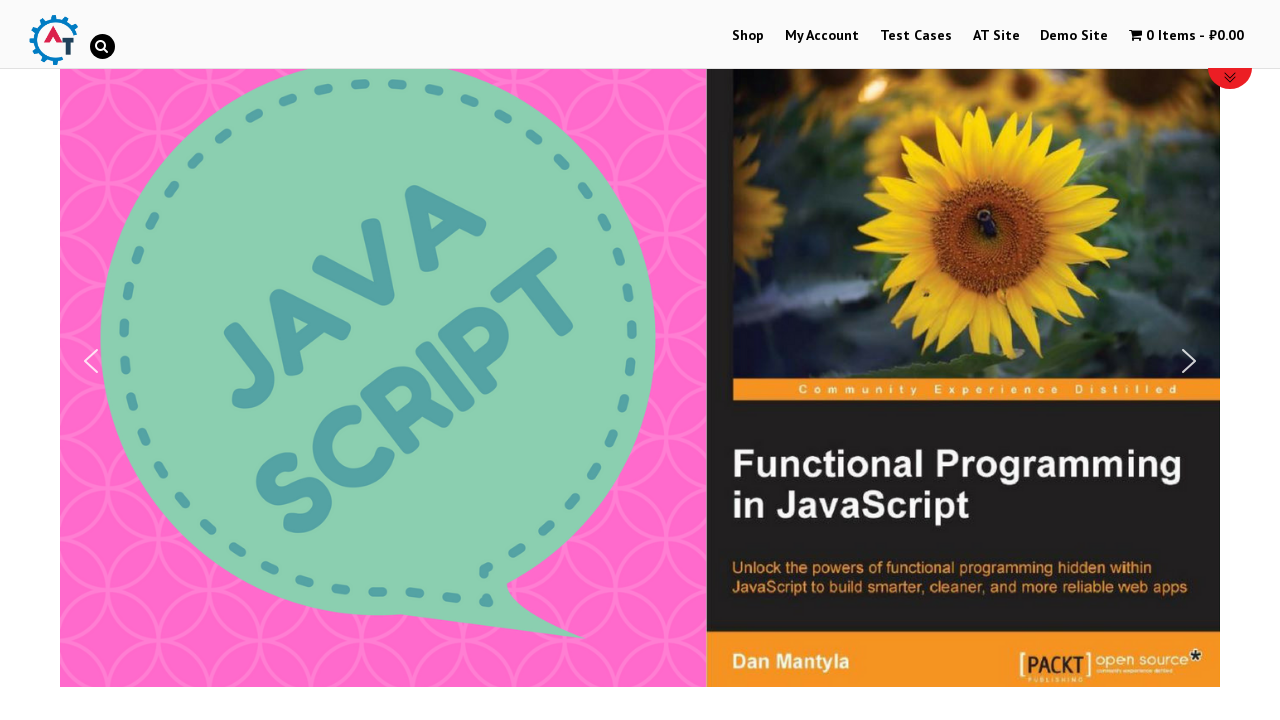

Clicked next button on slider (third cycle) at (1189, 361) on xpath=//*[@id="n2-ss-6-arrow-next"]/img
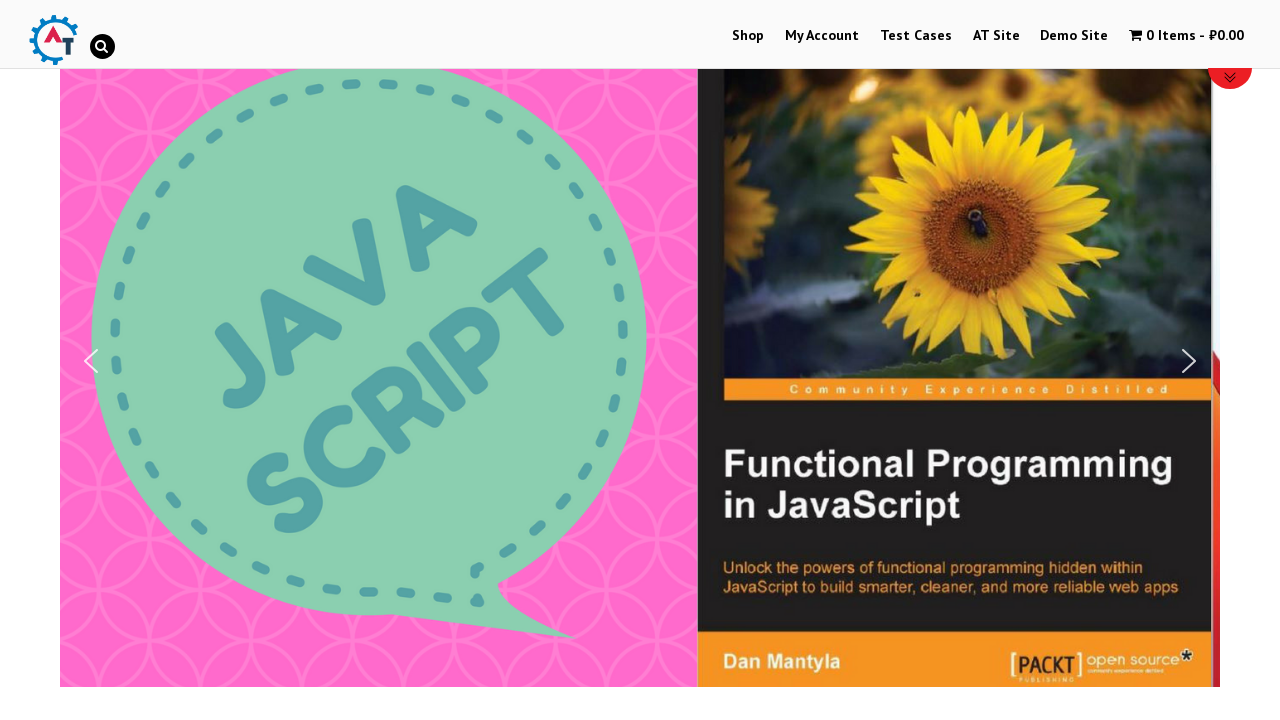

Waited 3 seconds for slider to transition
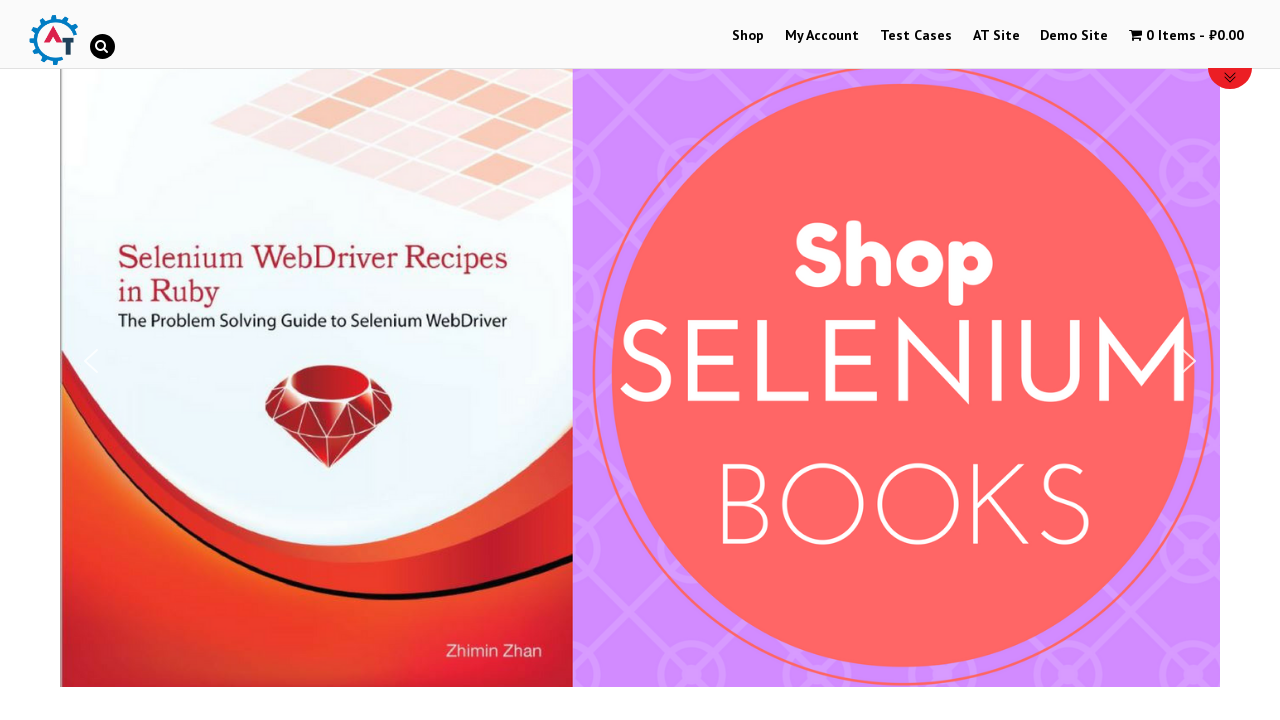

Clicked on product heading at (640, 361) on xpath=//*[@id="text-22-sub_row_1-0-1-1-0"]/h2
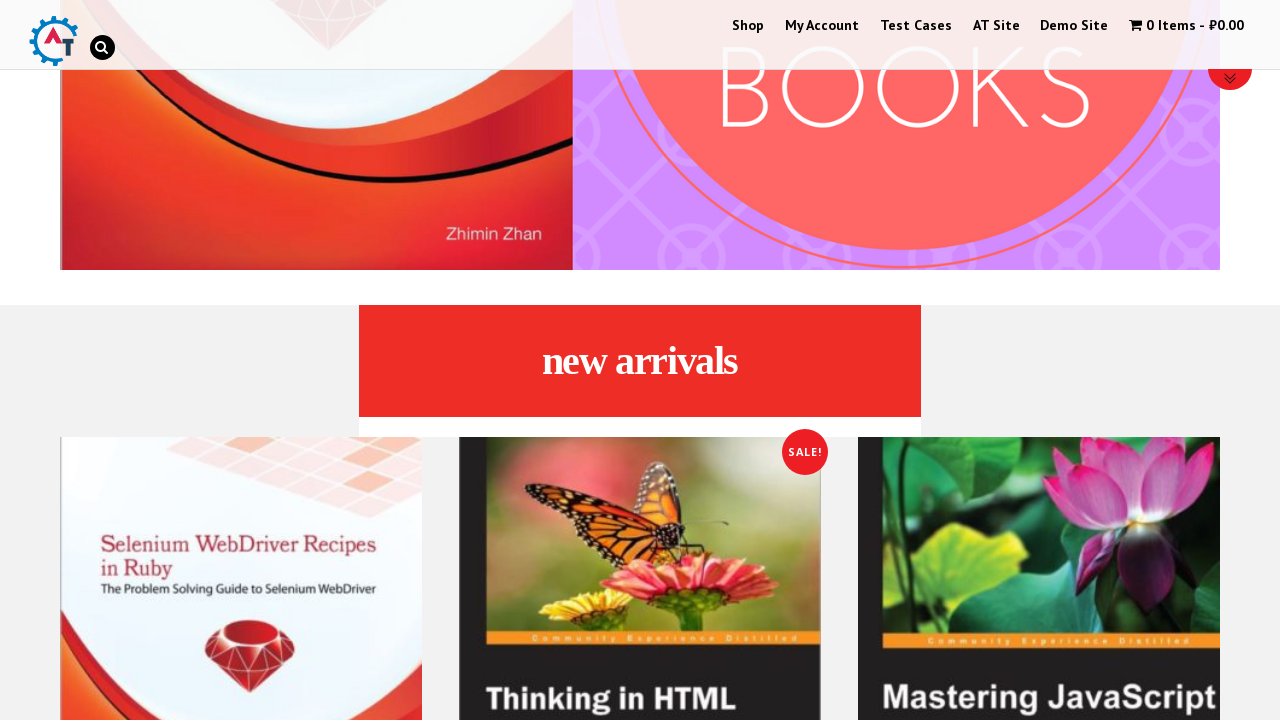

Navigated forward in browser history
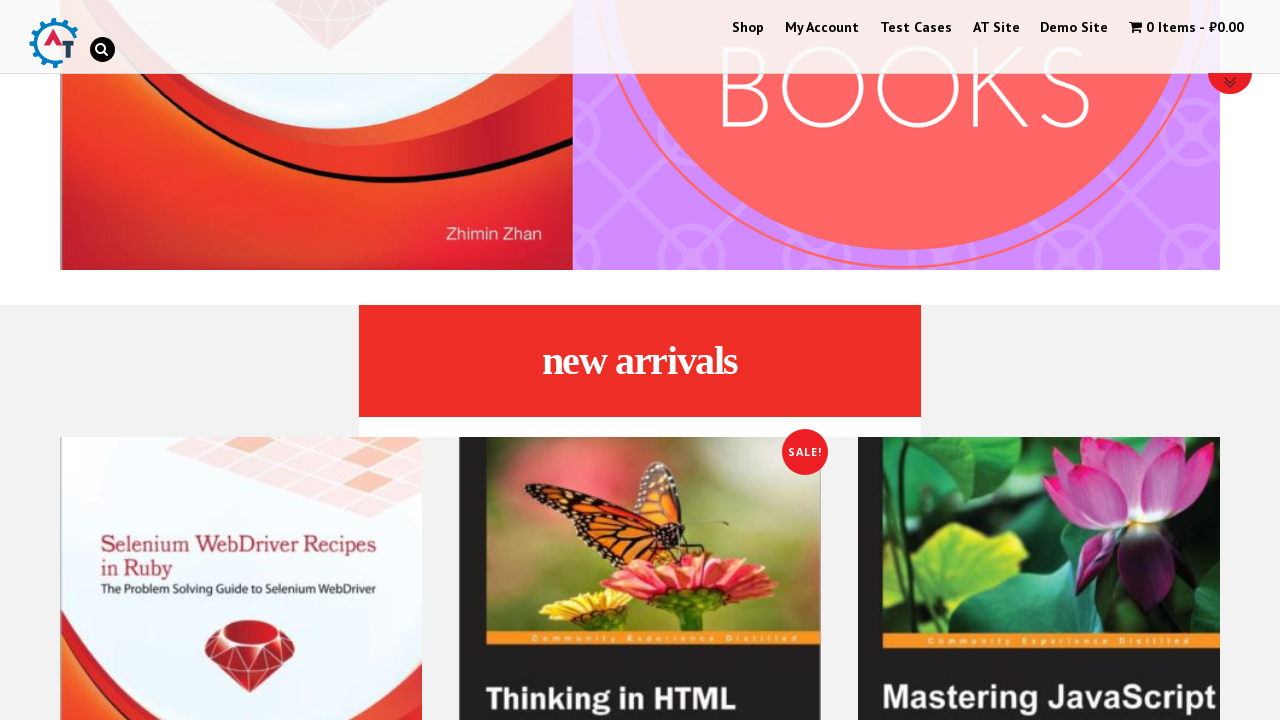

Waited 3 seconds for page to load
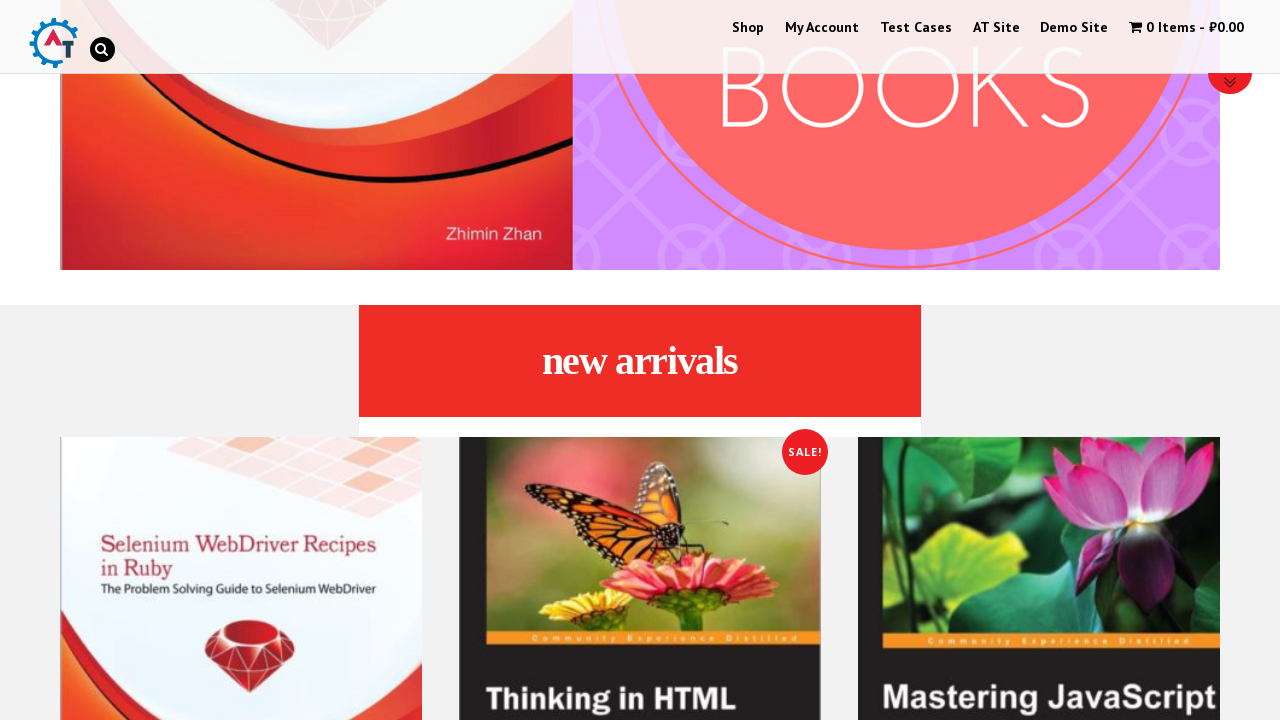

Clicked on first product image at (241, 539) on xpath=//*[@id="text-22-sub_row_1-0-2-0-0"]/div/ul/li/a[1]/img
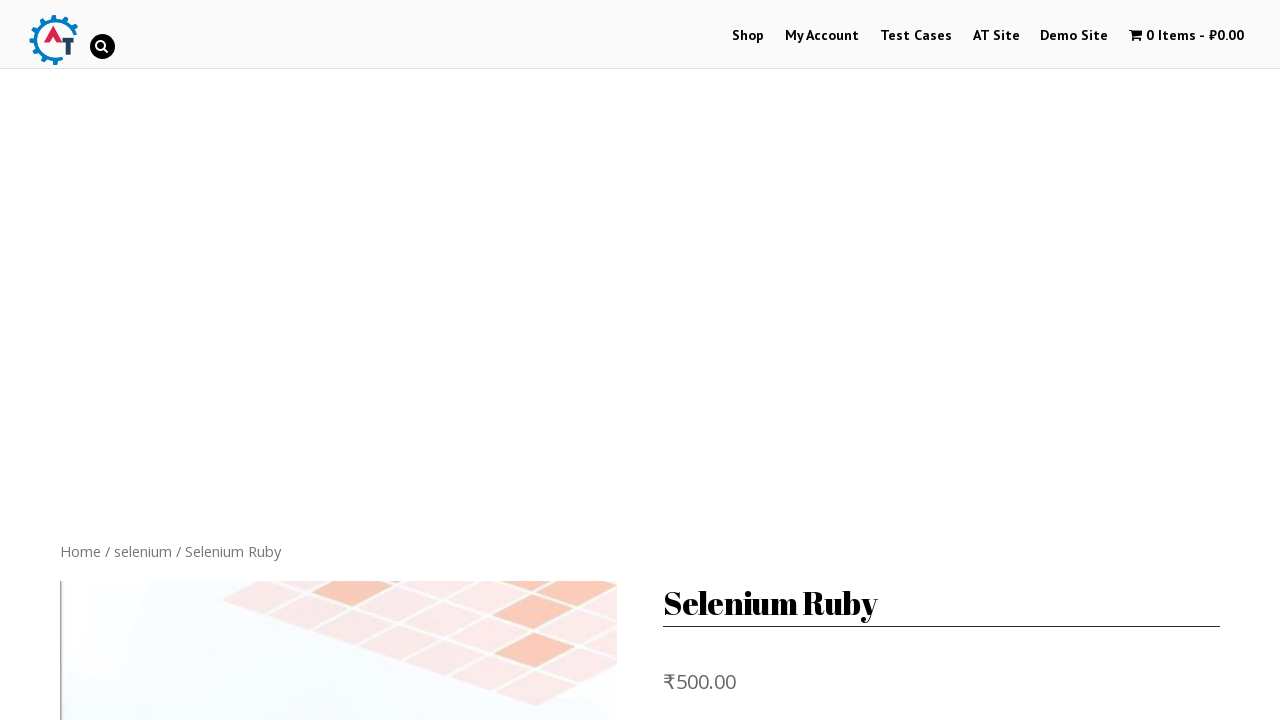

Navigated back from first product
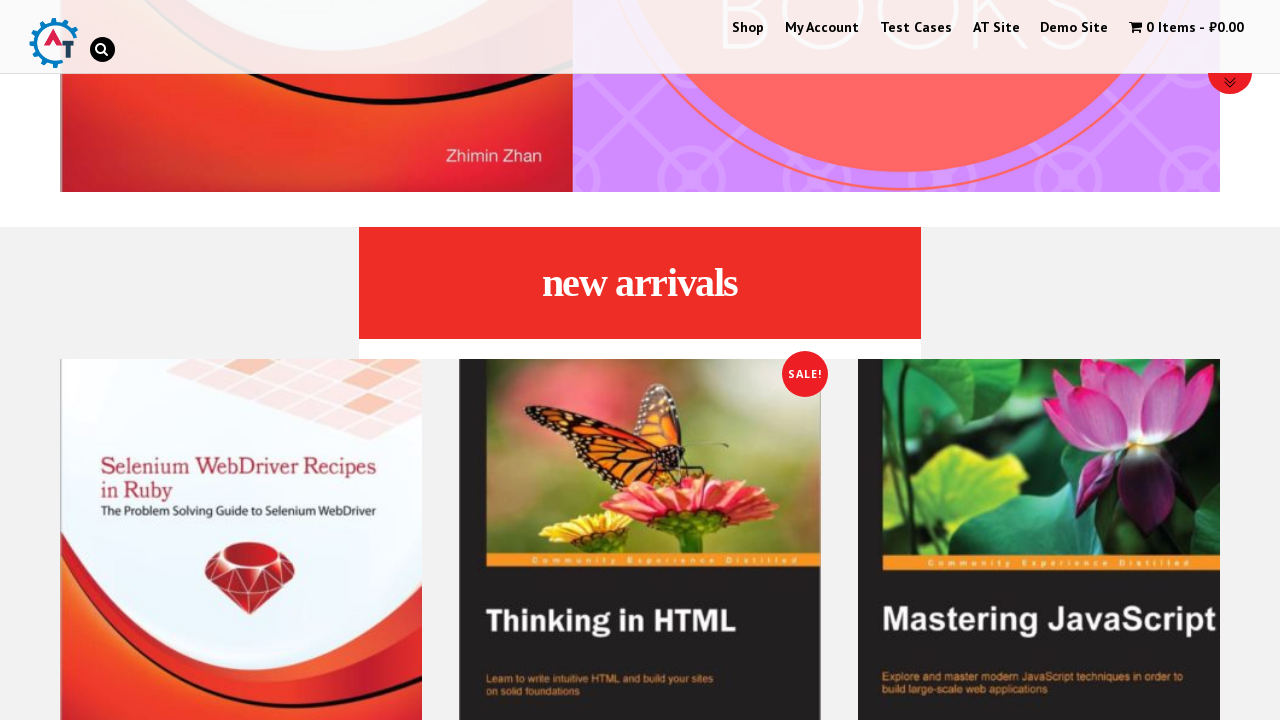

Waited 3 seconds for page to load
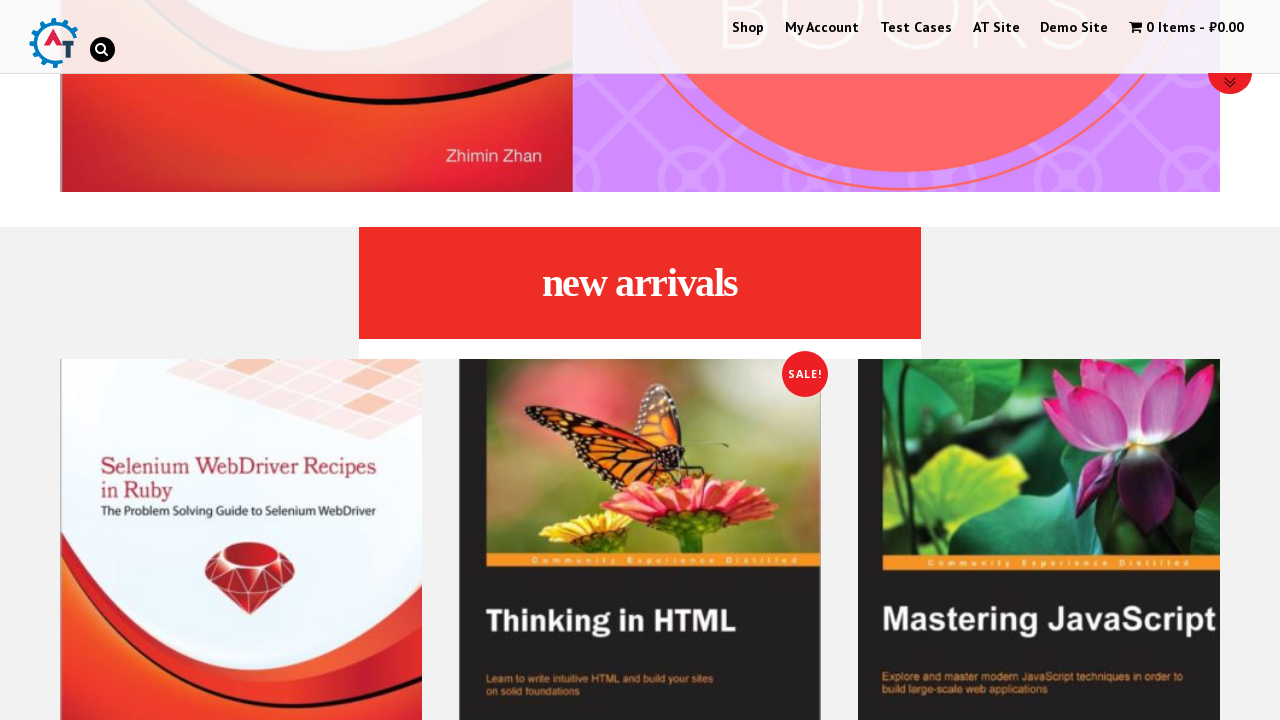

Clicked on second product image at (640, 539) on xpath=//*[@id="text-22-sub_row_1-0-2-1-0"]/div/ul/li/a[1]/img
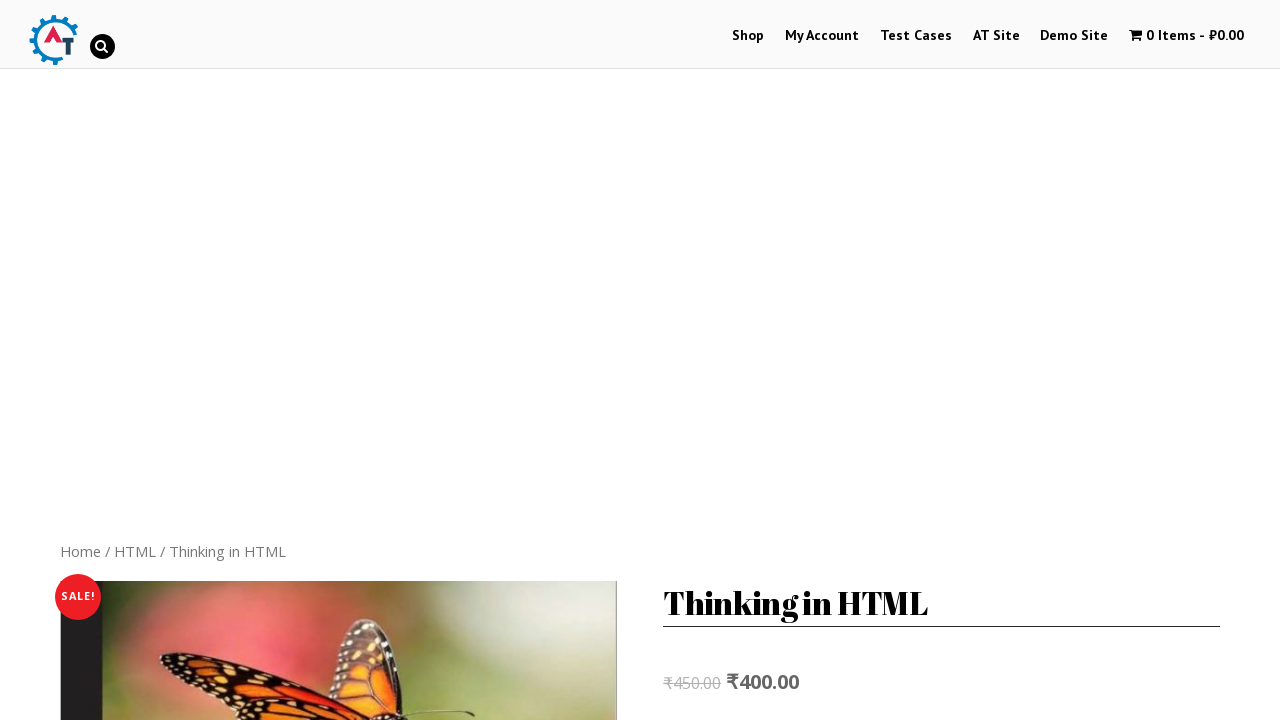

Navigated back from second product
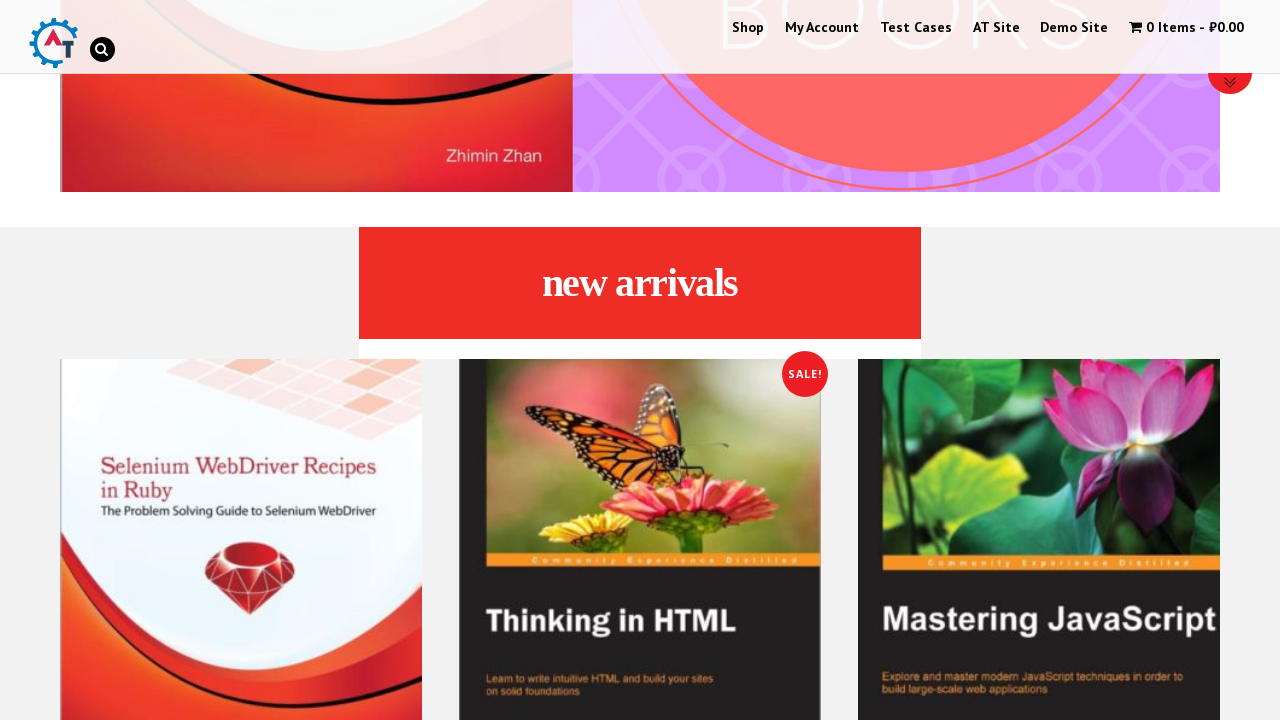

Waited 3 seconds for page to load
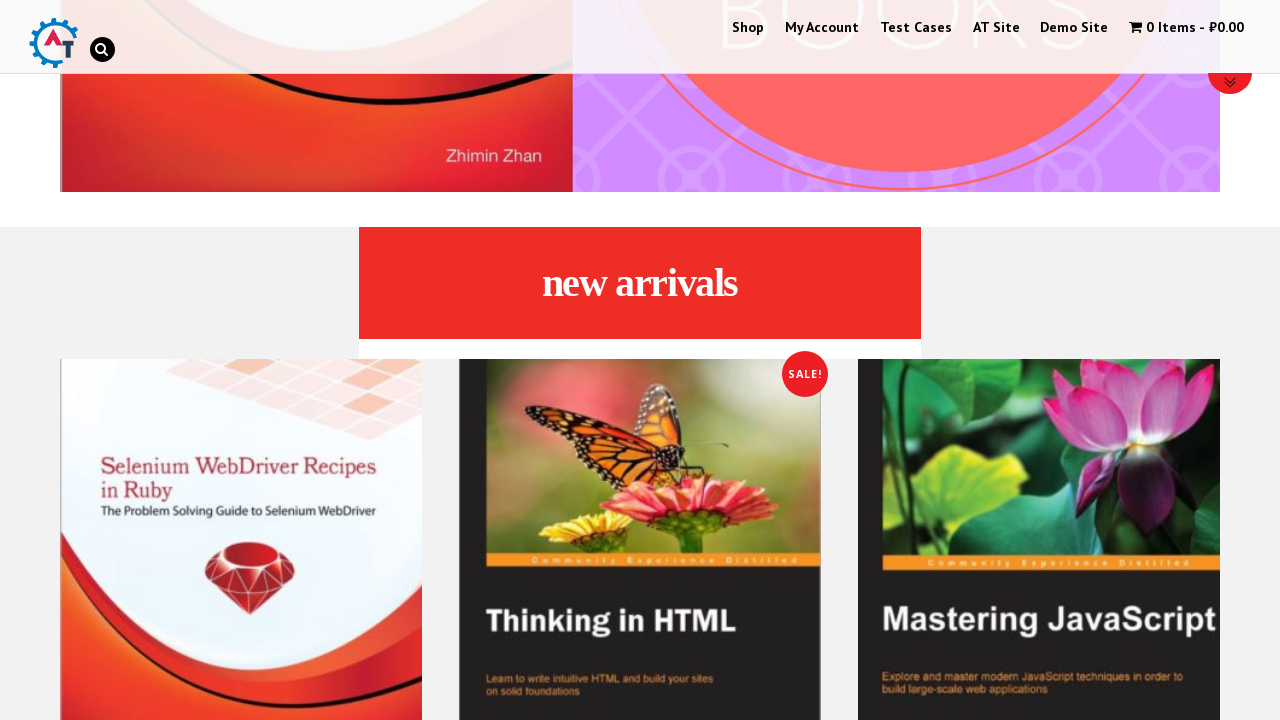

Clicked on third product image at (1039, 539) on xpath=//*[@id="text-22-sub_row_1-0-2-2-0"]/div/ul/li/a[1]/img
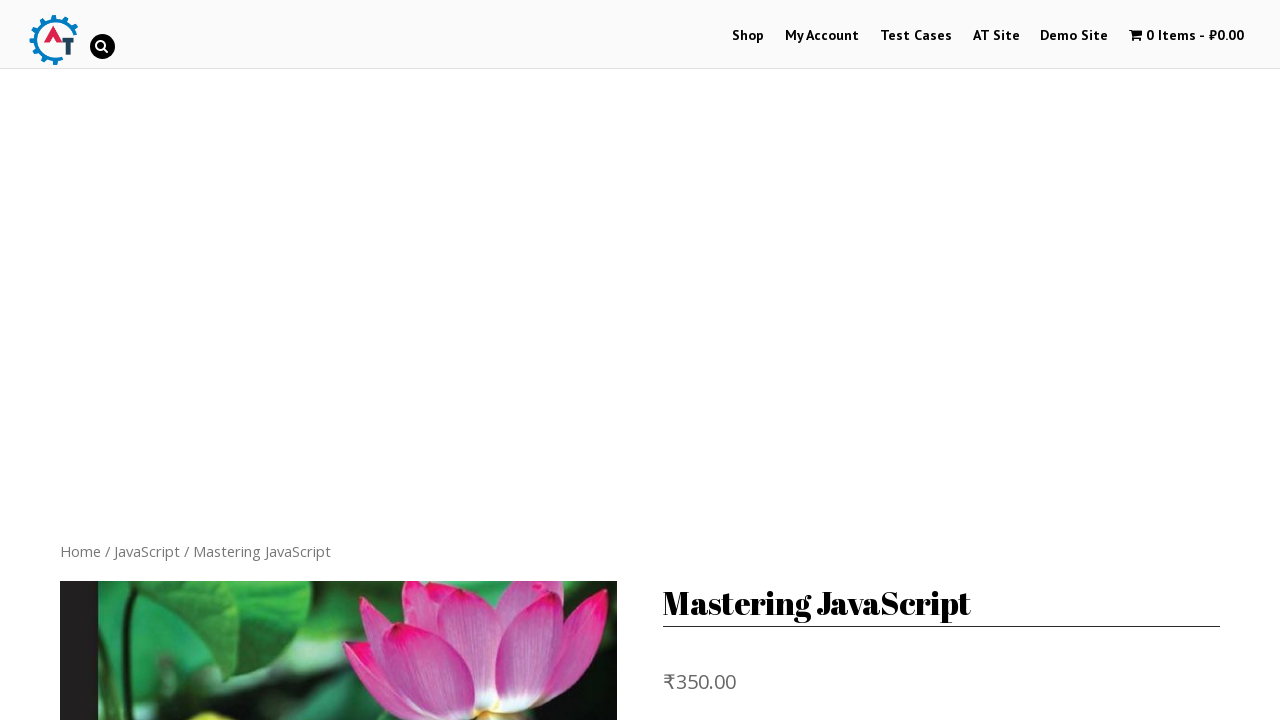

Navigated back from third product
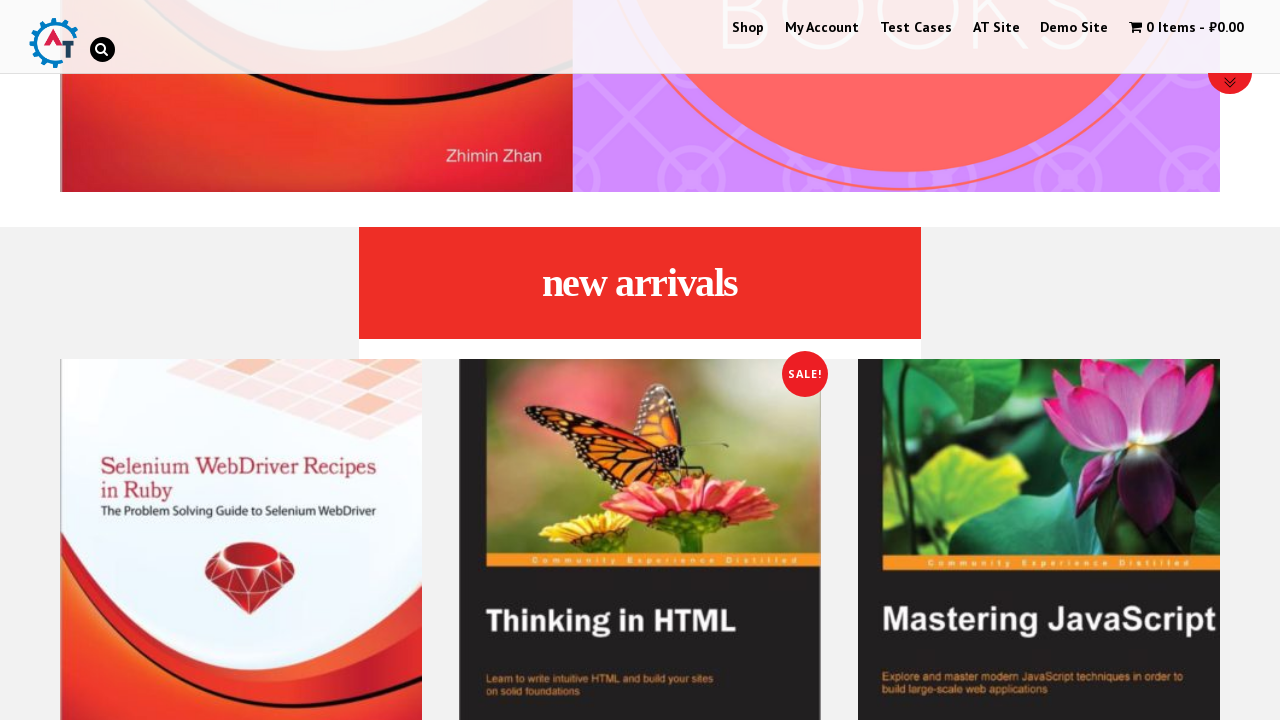

Waited 3 seconds for page to load
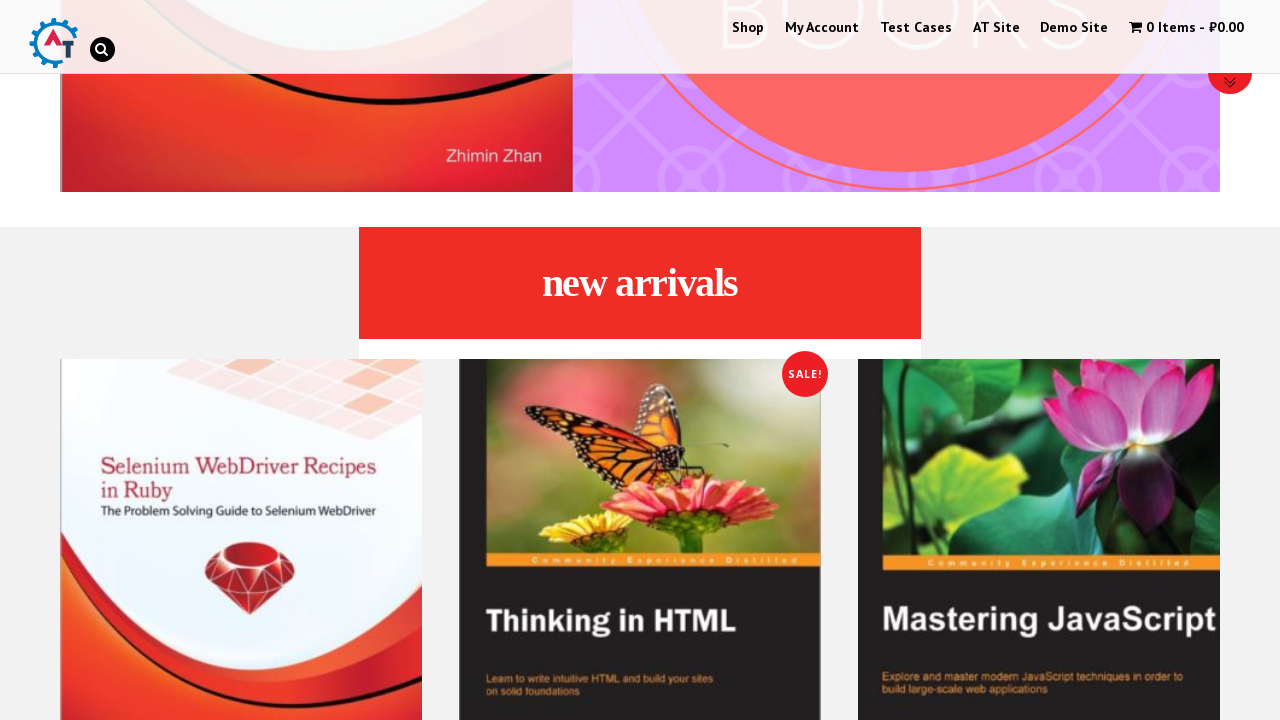

Added first product to basket at (241, 360) on xpath=//*[@id="text-22-sub_row_1-0-2-0-0"]/div/ul/li/a[2]
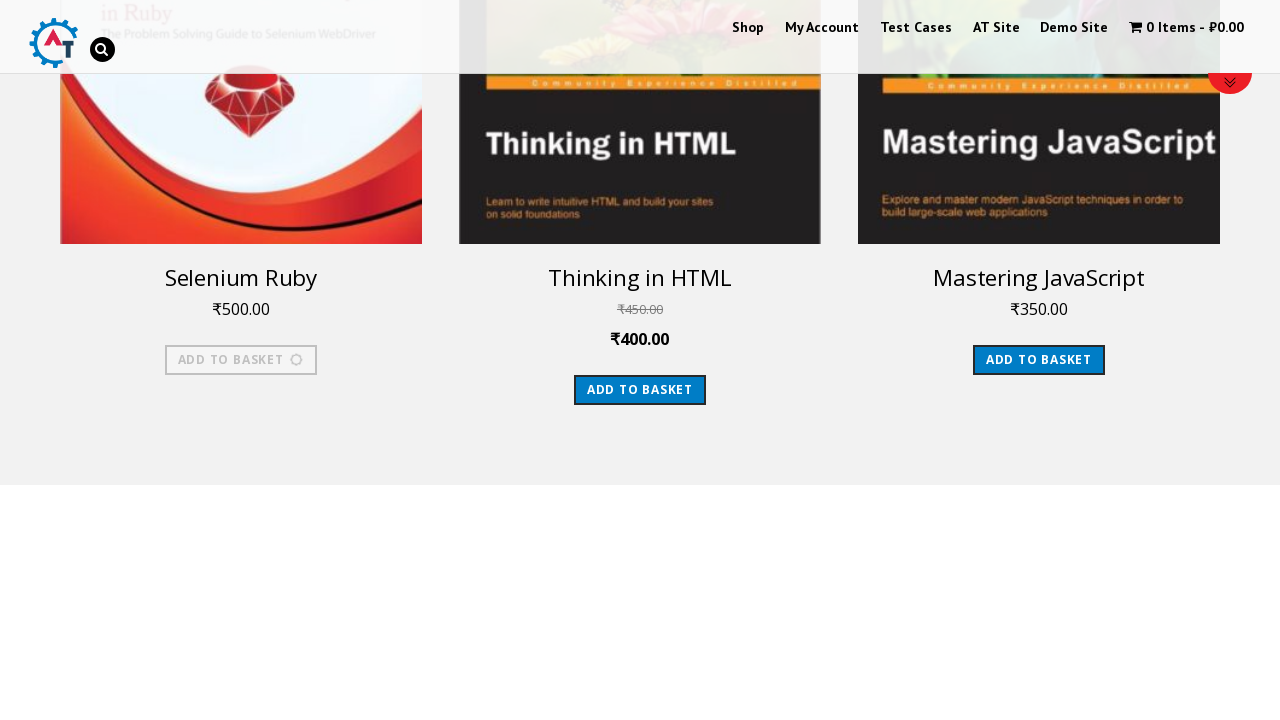

Waited 3 seconds after adding to basket
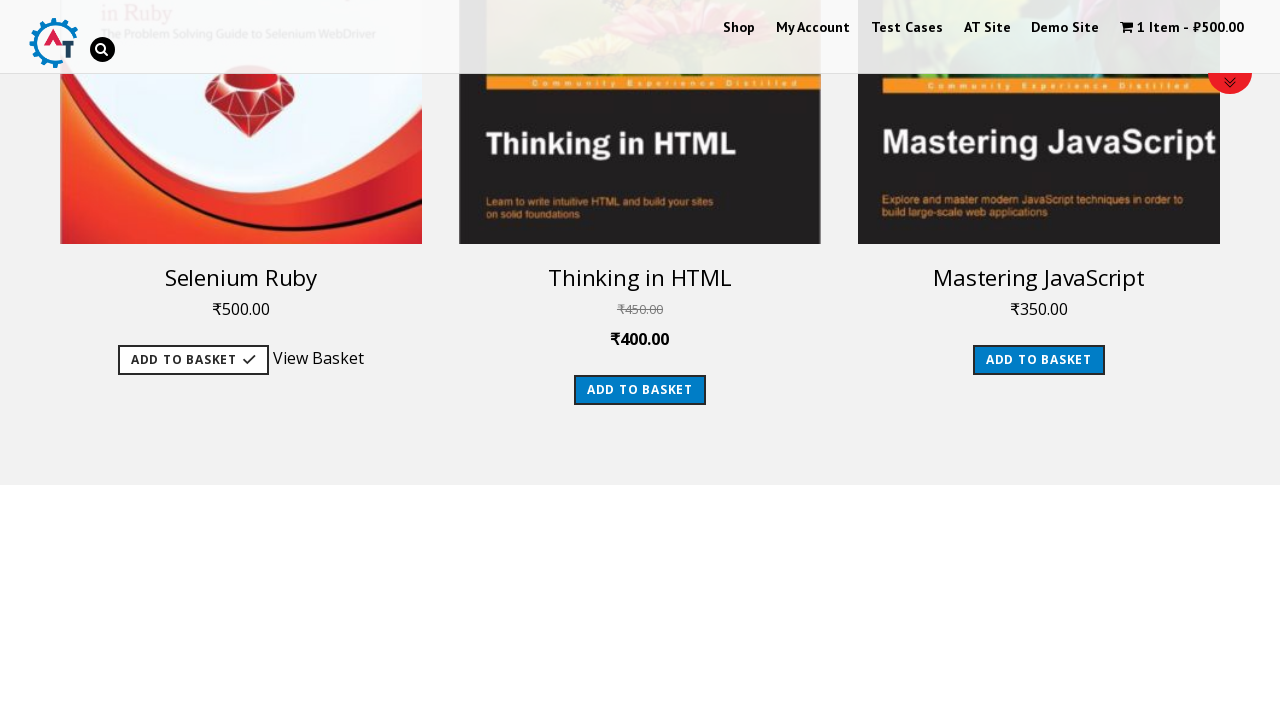

Added third product to basket at (1039, 360) on xpath=//*[@id="text-22-sub_row_1-0-2-2-0"]/div/ul/li/a[2]
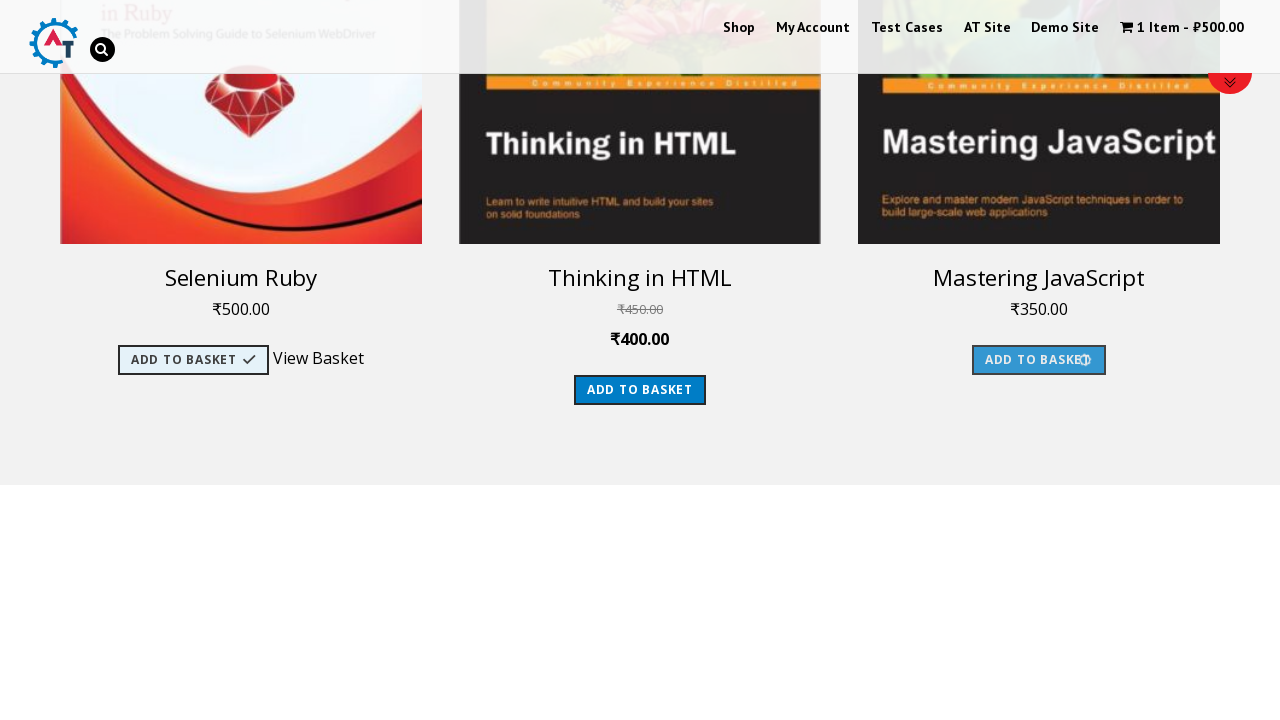

Waited 3 seconds after adding to basket
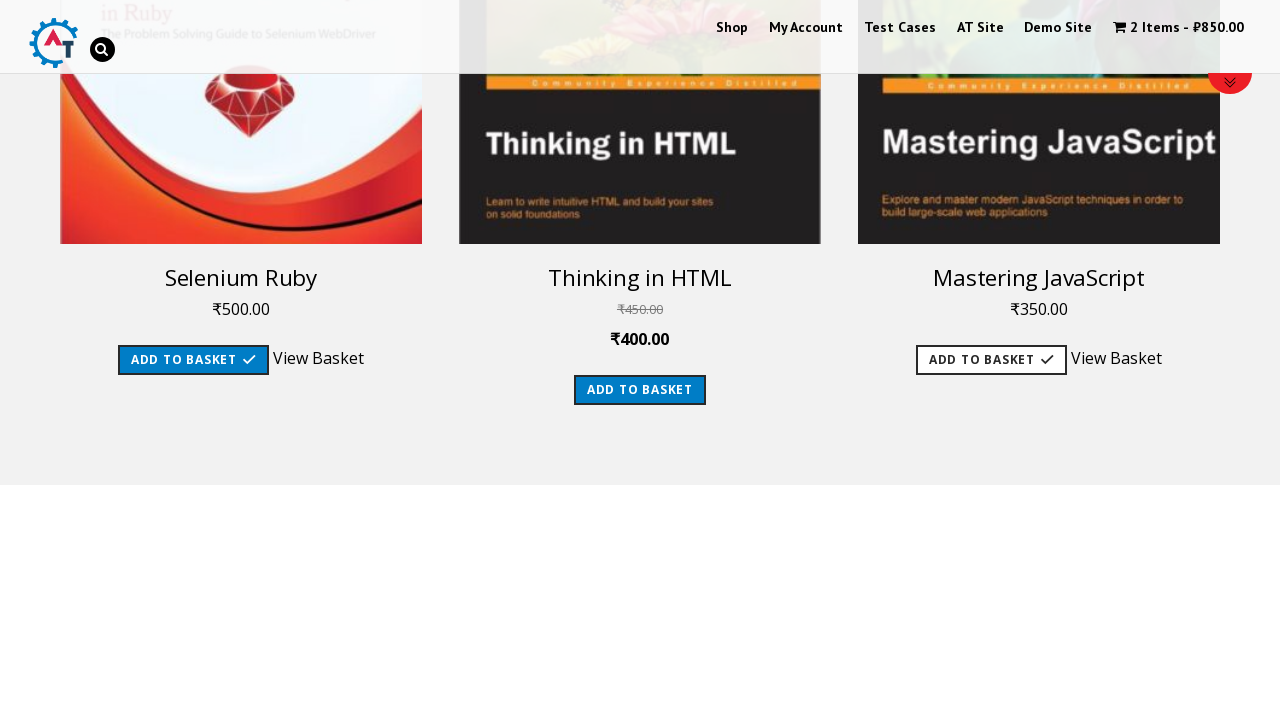

Clicked on first product image to view details at (241, 182) on xpath=//*[@id="text-22-sub_row_1-0-2-0-0"]/div/ul/li/a[1]/img
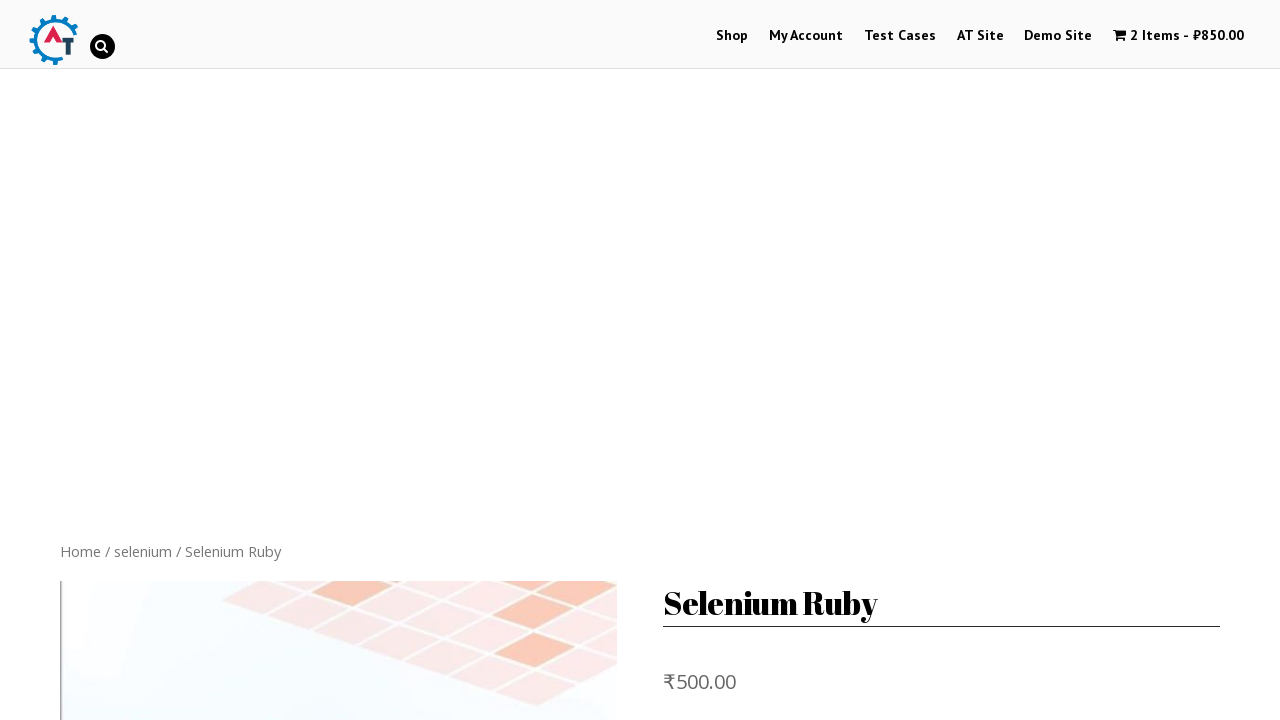

Navigated forward in browser history
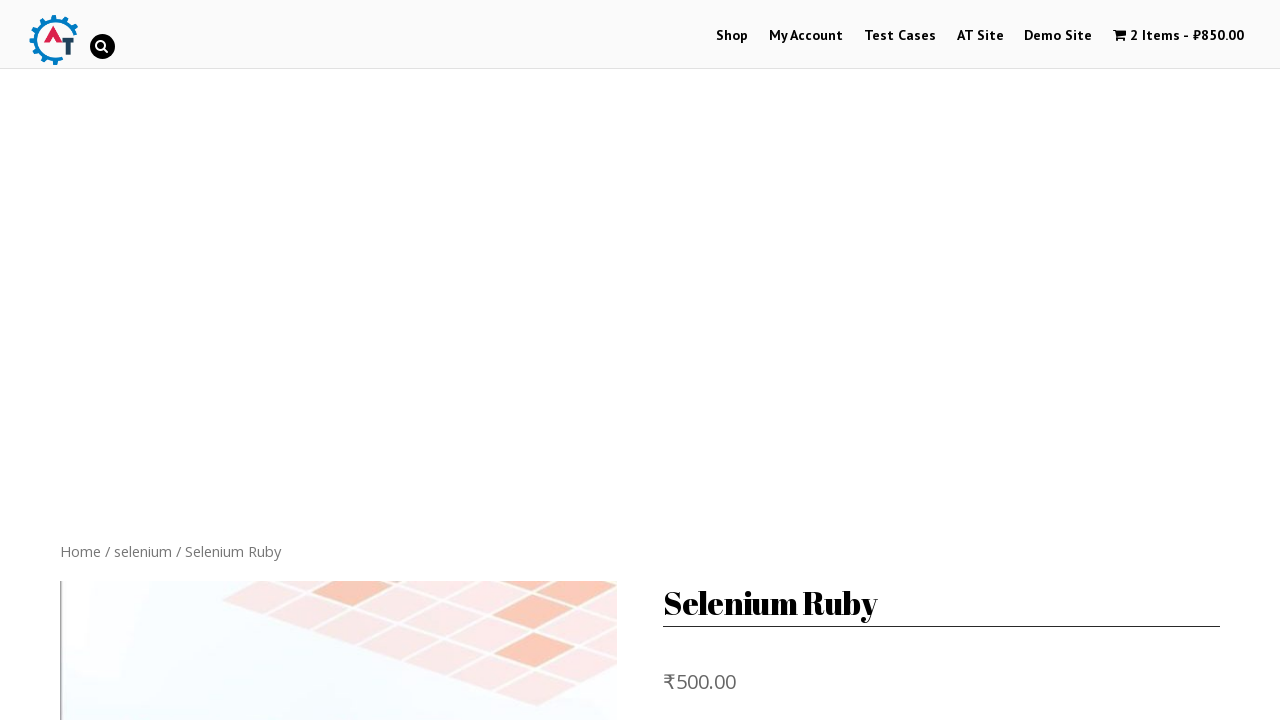

Waited 3 seconds for page to load
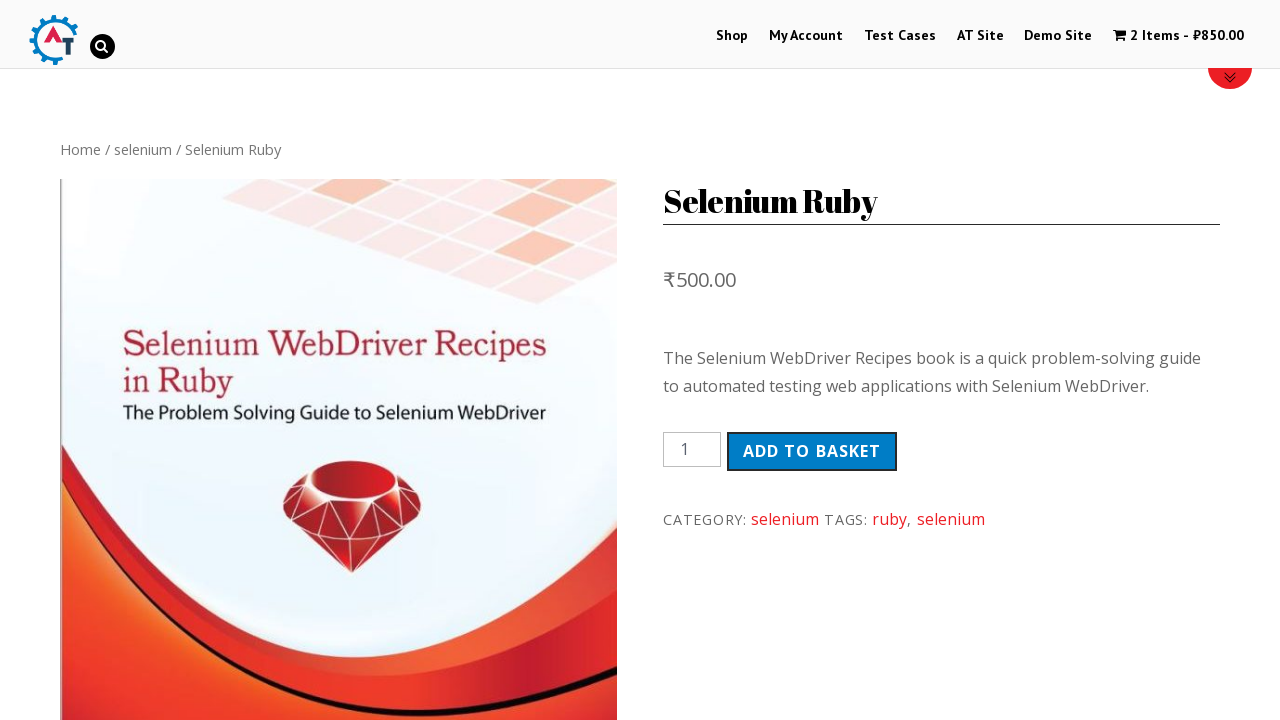

Clicked on product description tab for first product at (144, 360) on xpath=//*[@id="product-160"]/div[3]/ul/li[1]
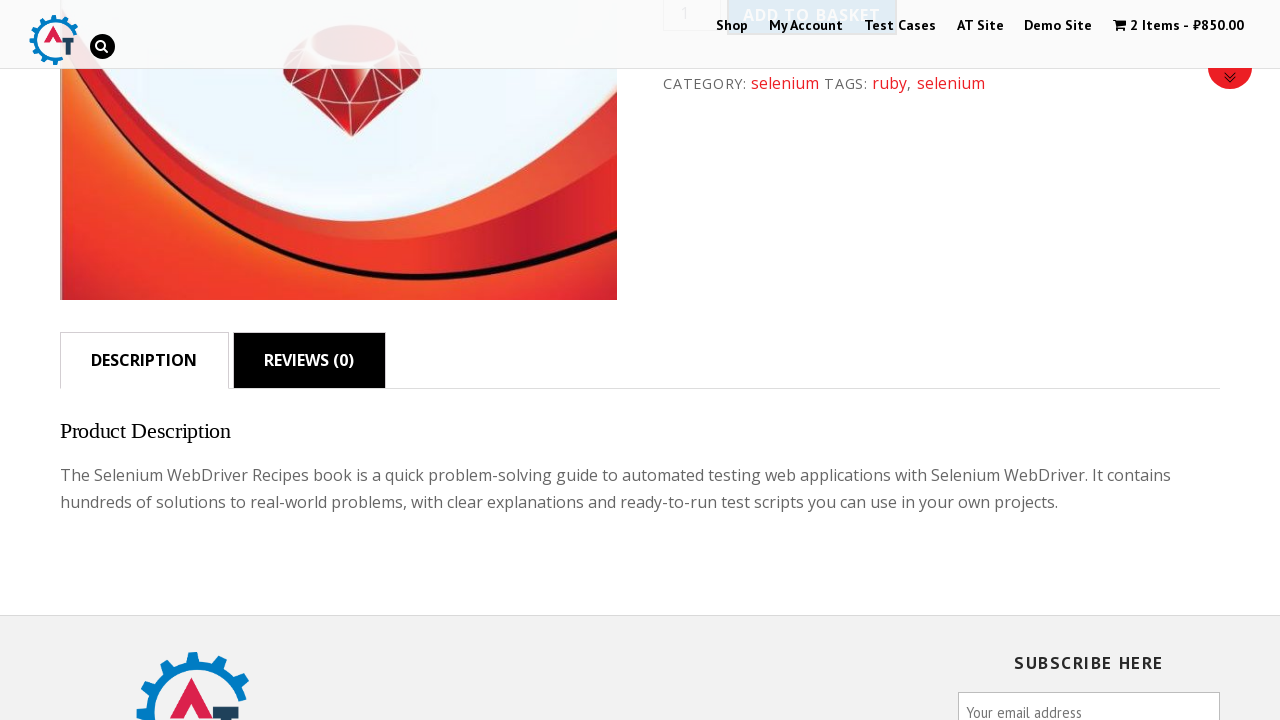

Navigated back from first product details
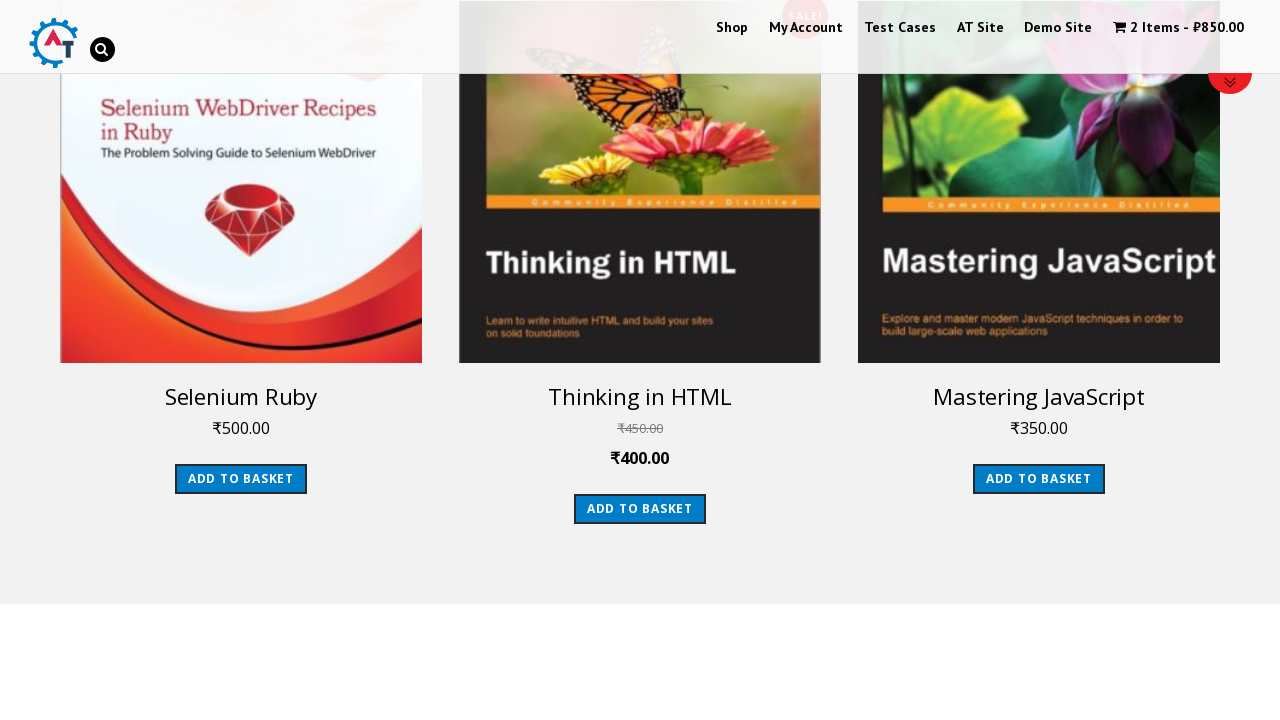

Clicked on third product image to view details at (1039, 182) on xpath=//*[@id="text-22-sub_row_1-0-2-2-0"]/div/ul/li/a[1]/img
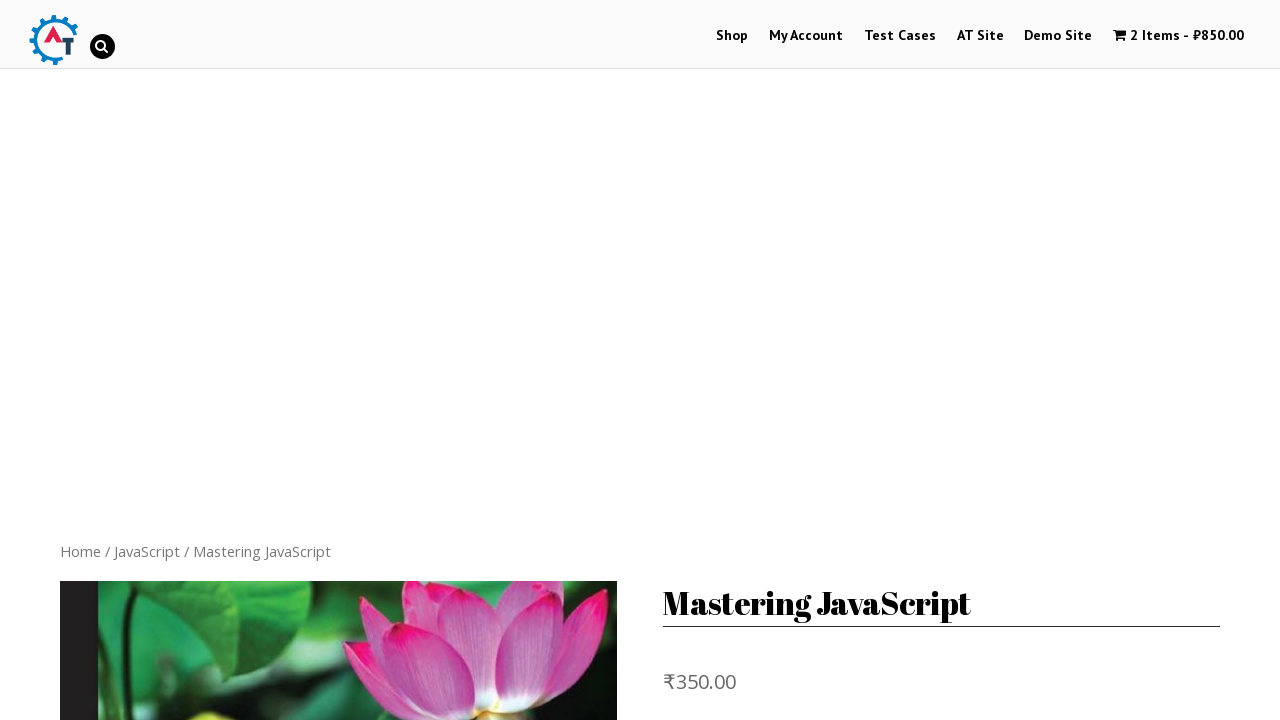

Navigated forward in browser history
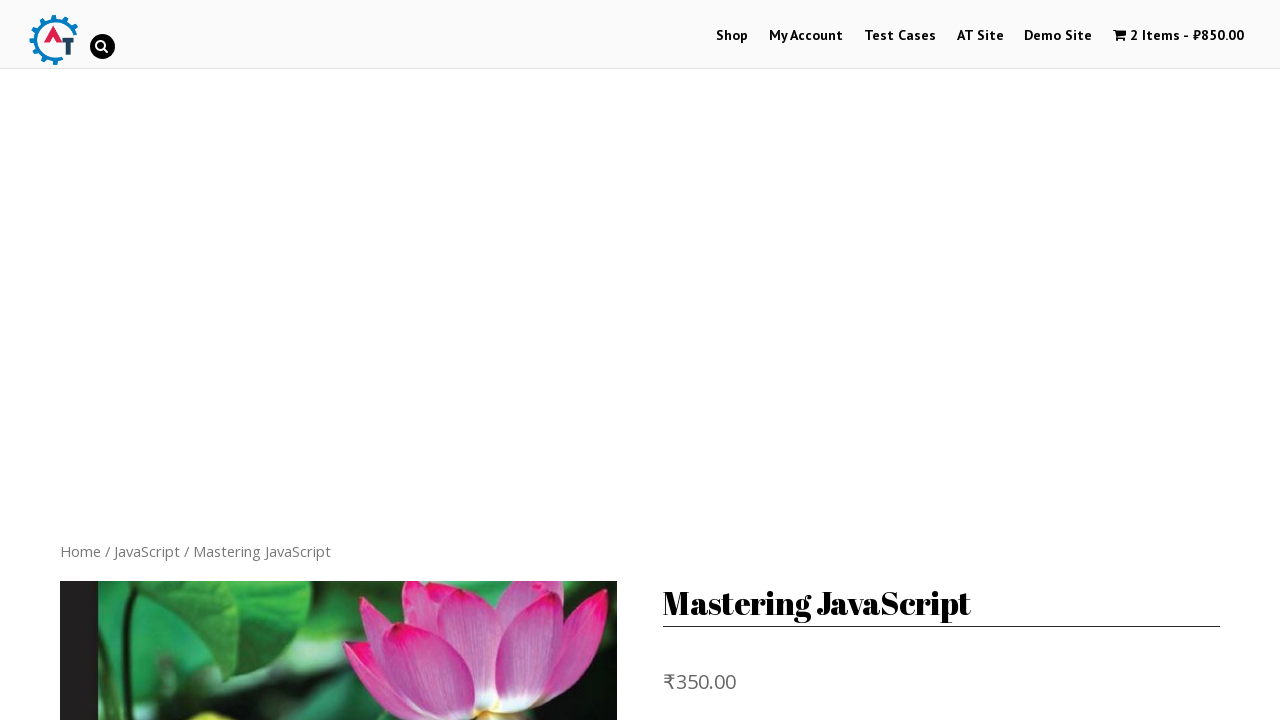

Clicked on product description tab for third product at (144, 360) on xpath=//*[@id="product-165"]/div[3]/ul/li[1]
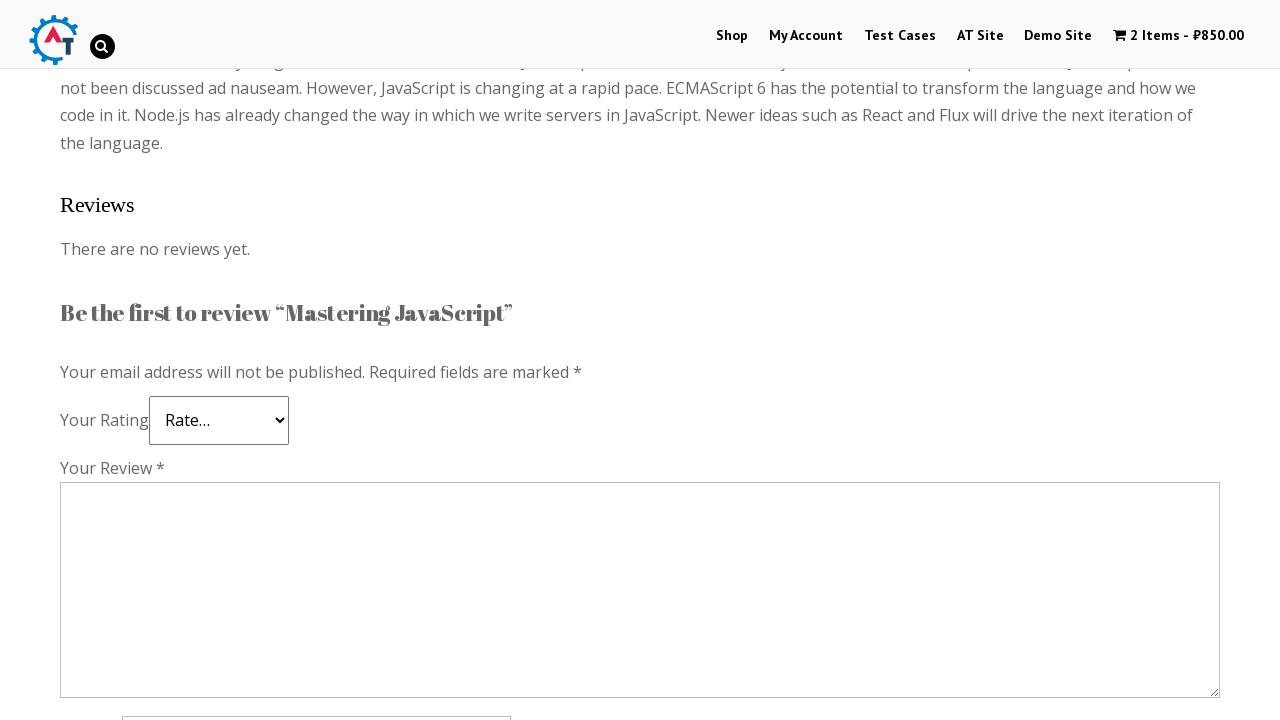

Waited 6 seconds for page to fully load
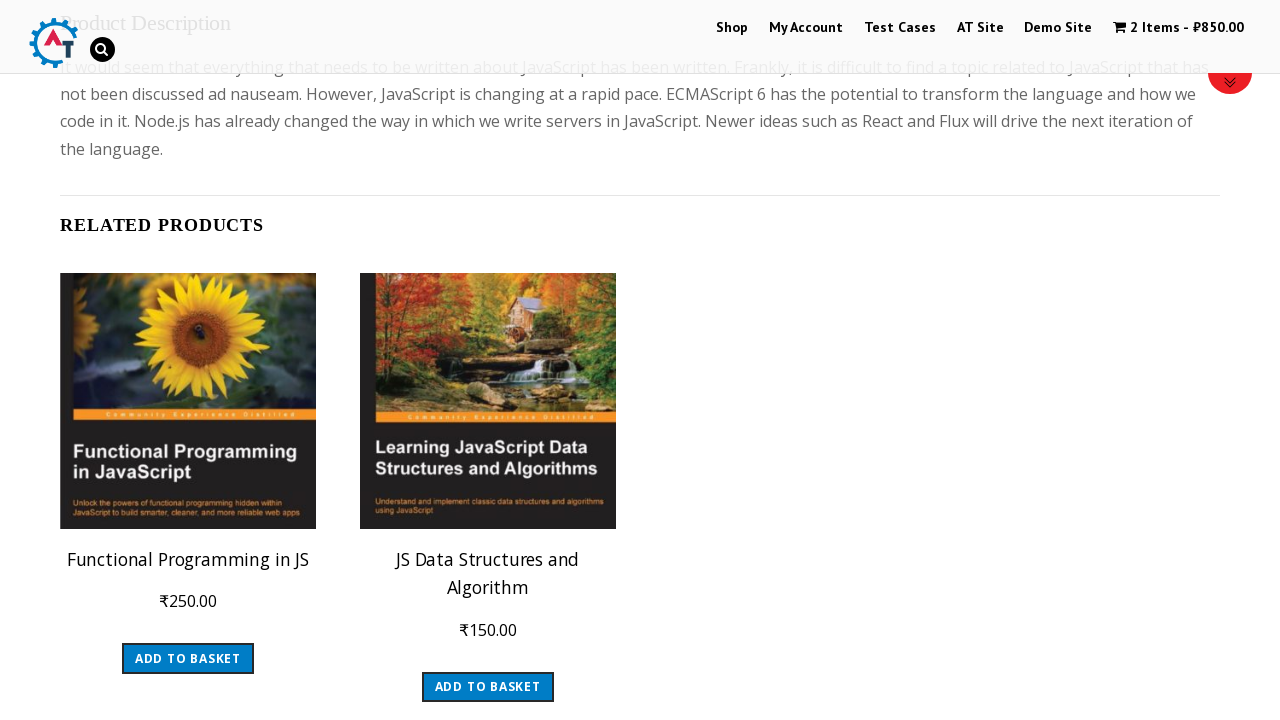

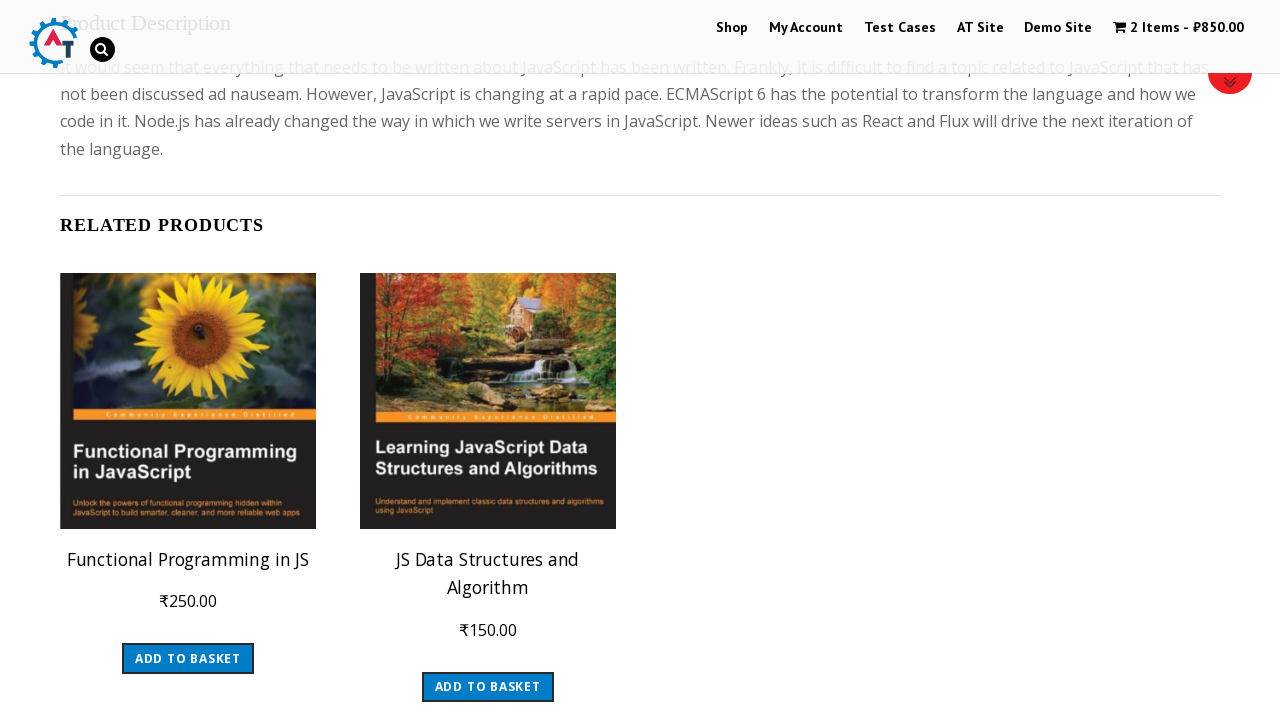